Tests a loading images page by waiting for a specific image element to be present on the page, verifying that lazy-loaded or dynamically loaded images appear correctly.

Starting URL: https://bonigarcia.dev/selenium-webdriver-java/loading-images.html

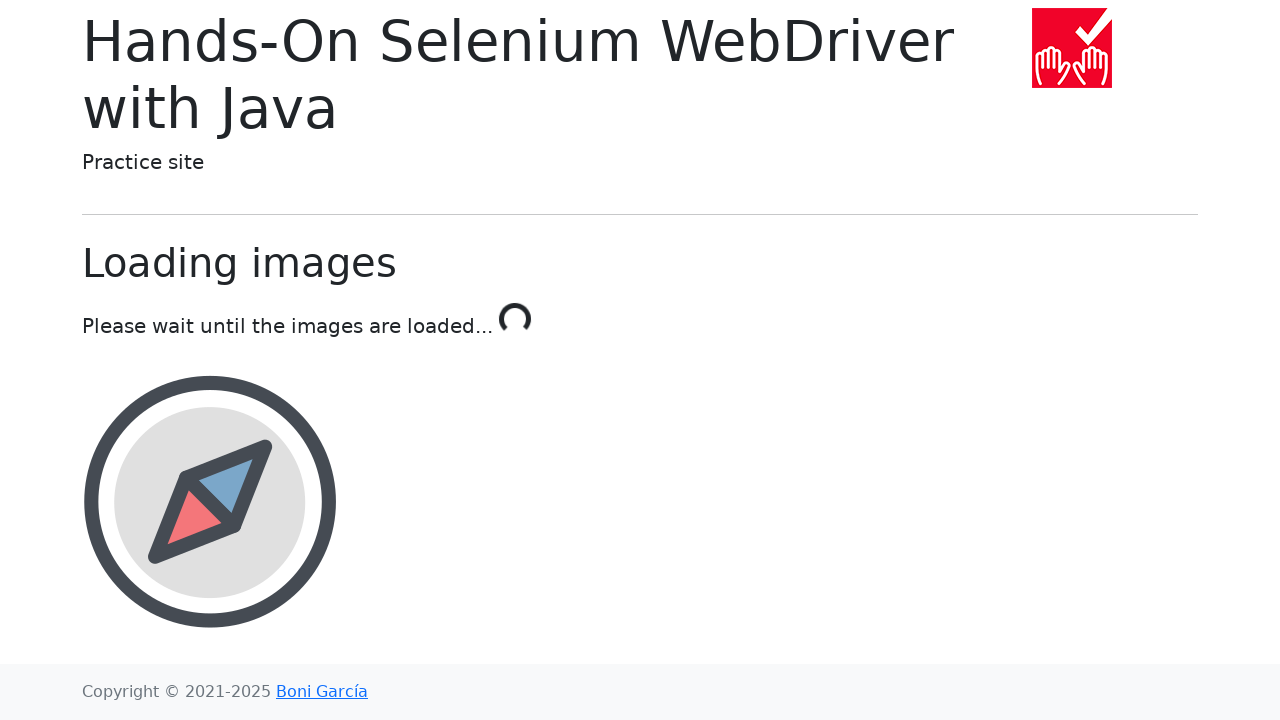

Waited for award image element (#award) to be present on the page with 15 second timeout
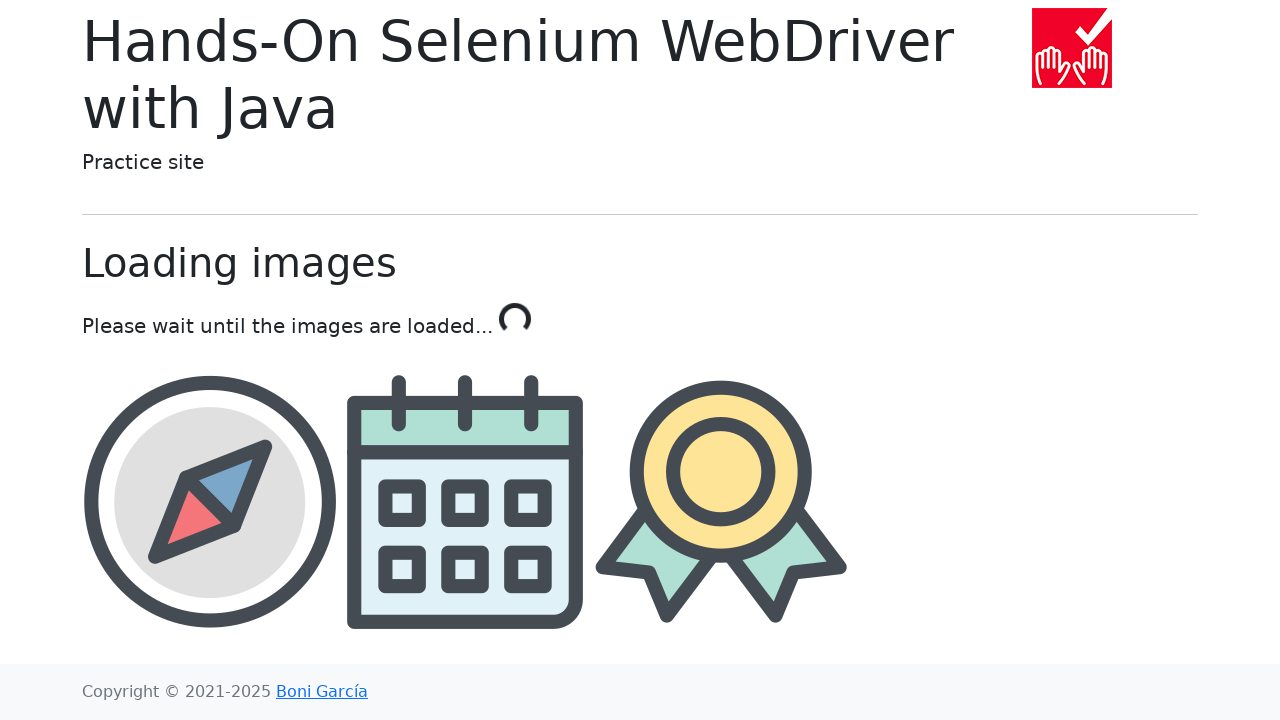

Located award image element (#award)
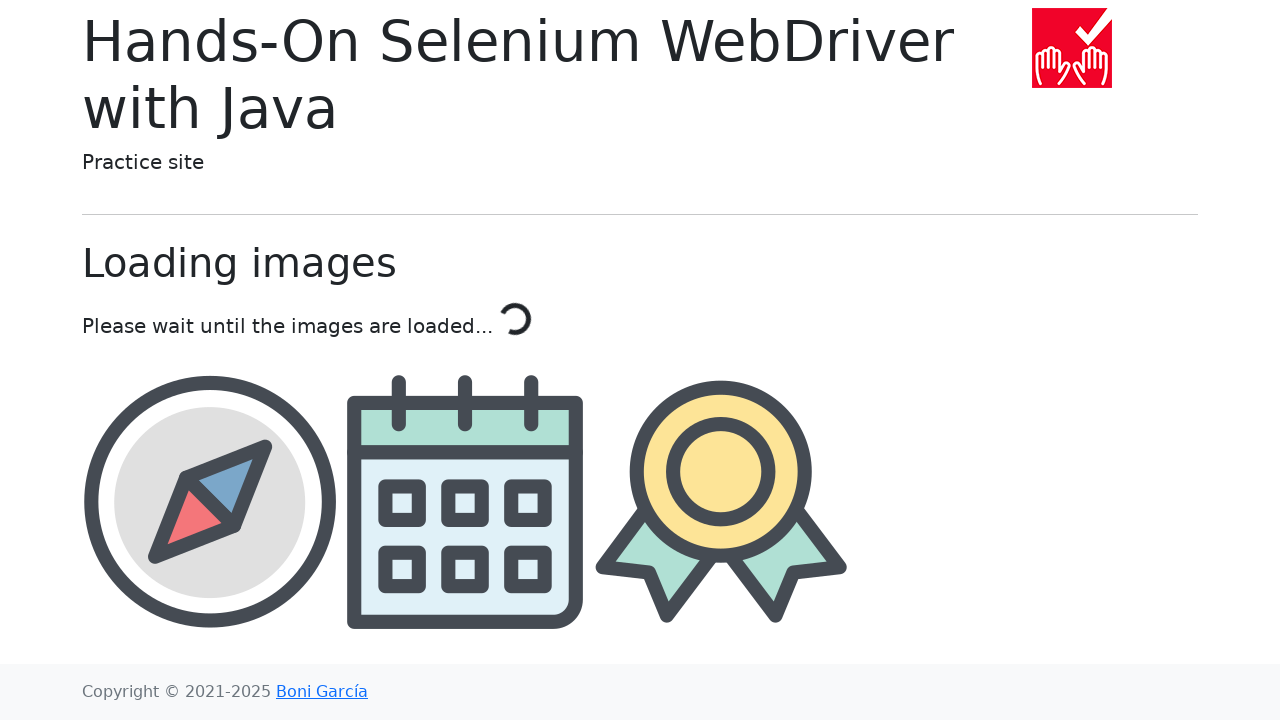

Verified that award image element is attached to the DOM
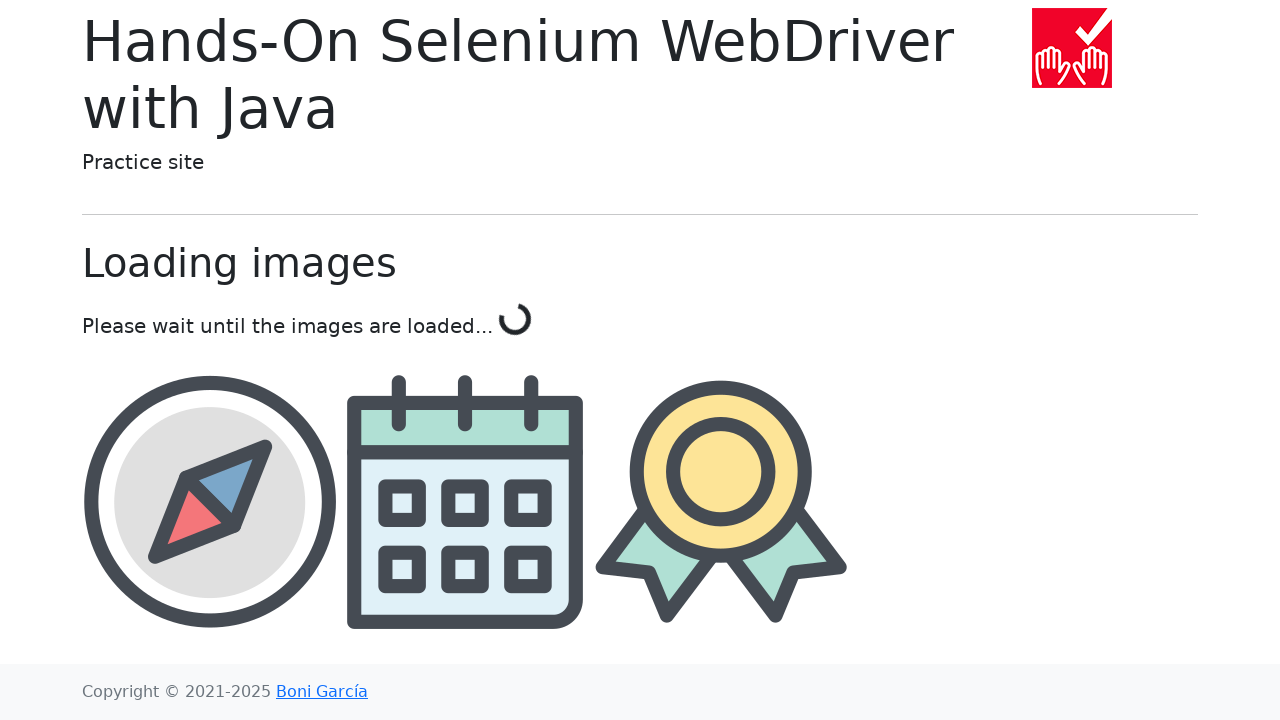

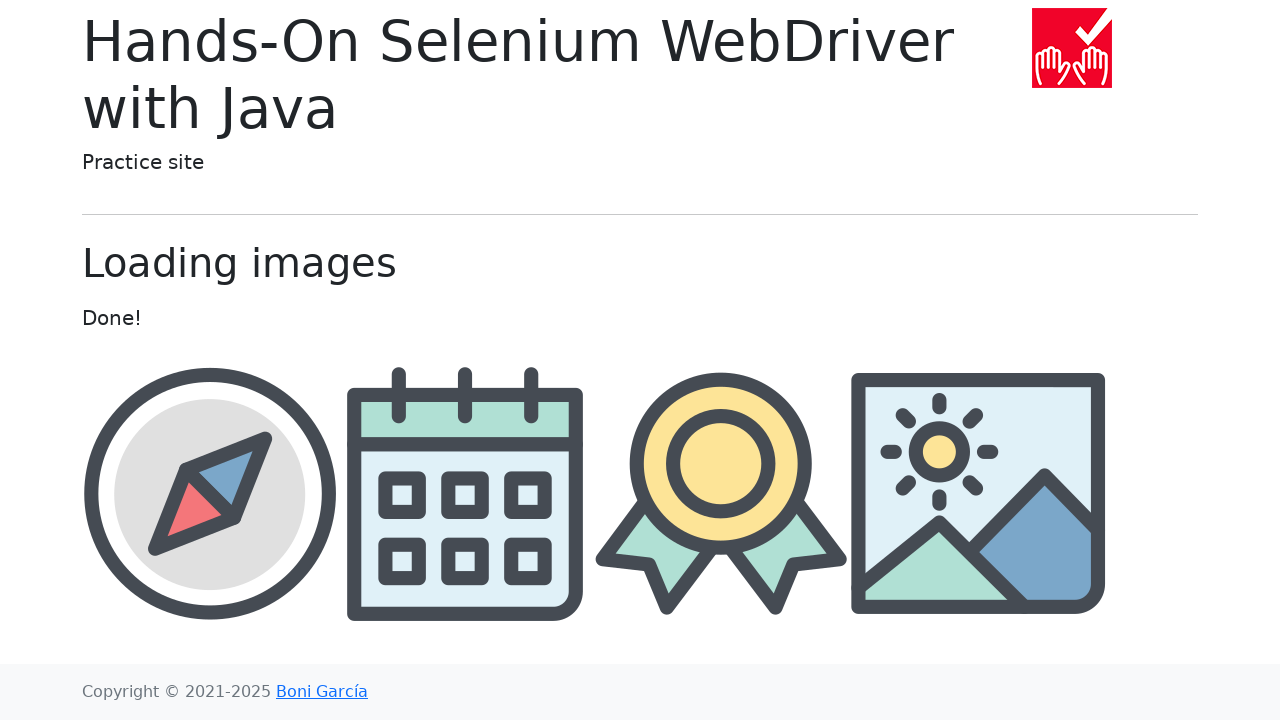